Tests checkbox functionality by navigating to the Checkboxes page and clicking on both checkboxes to toggle their states

Starting URL: https://the-internet.herokuapp.com/

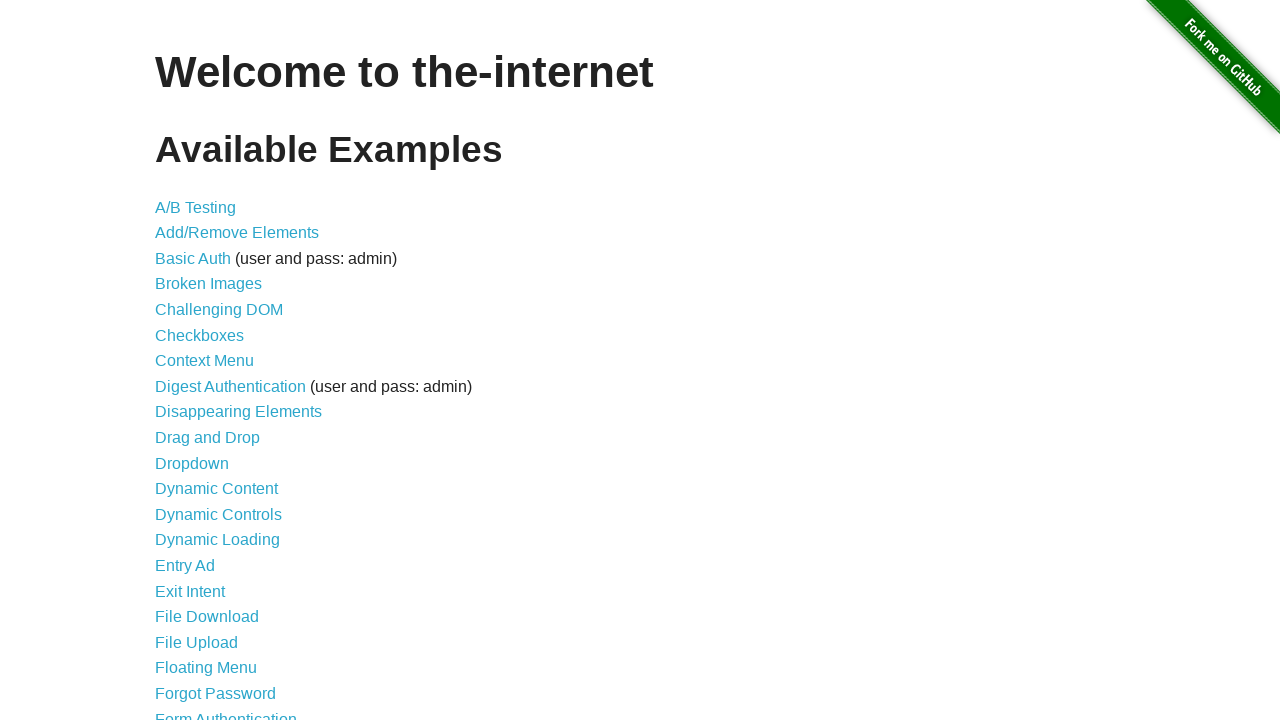

Clicked on Checkboxes link in navigation at (200, 335) on #content > ul > li:nth-child(6) > a
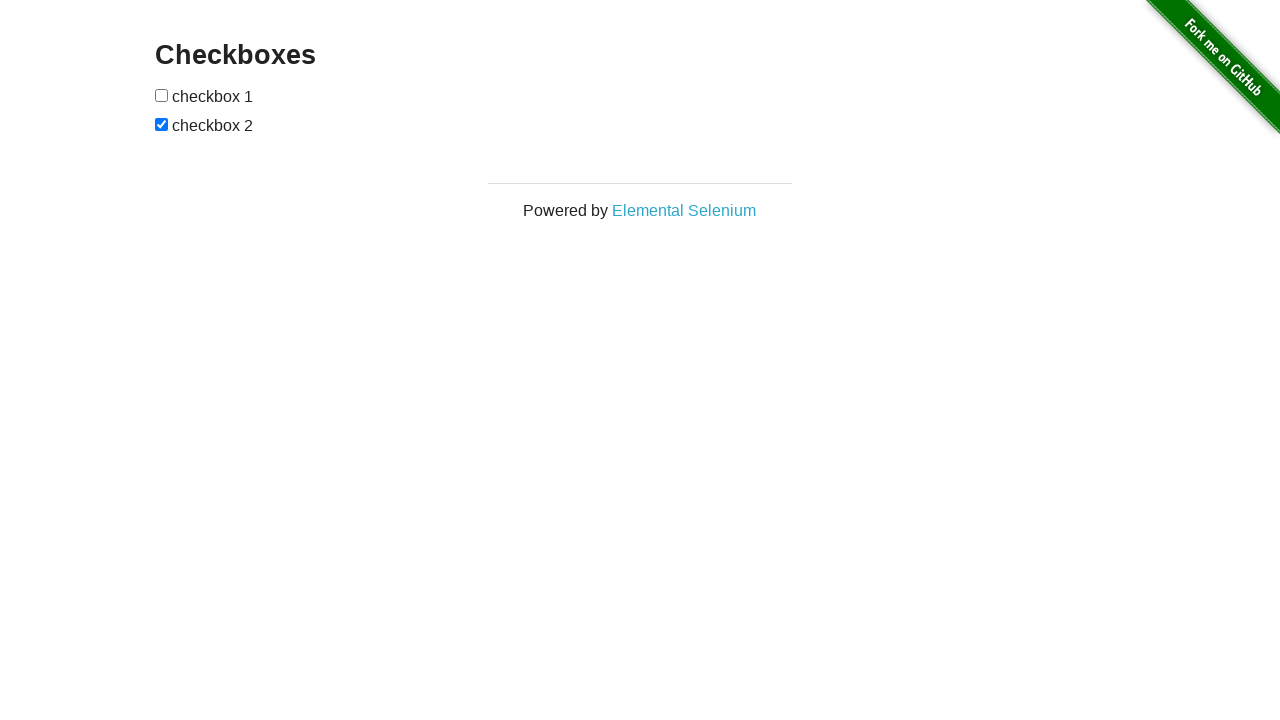

Checkboxes page loaded
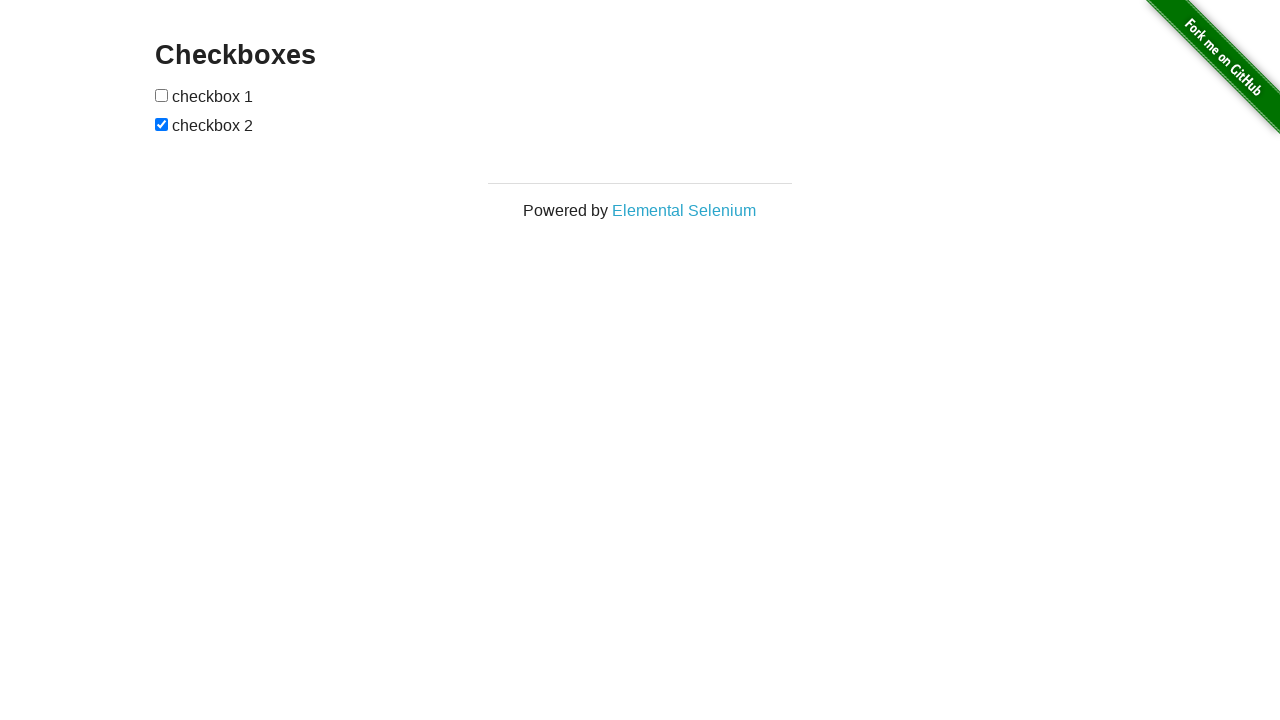

Clicked on first checkbox to toggle its state at (162, 95) on #checkboxes > input[type=checkbox]:nth-child(1)
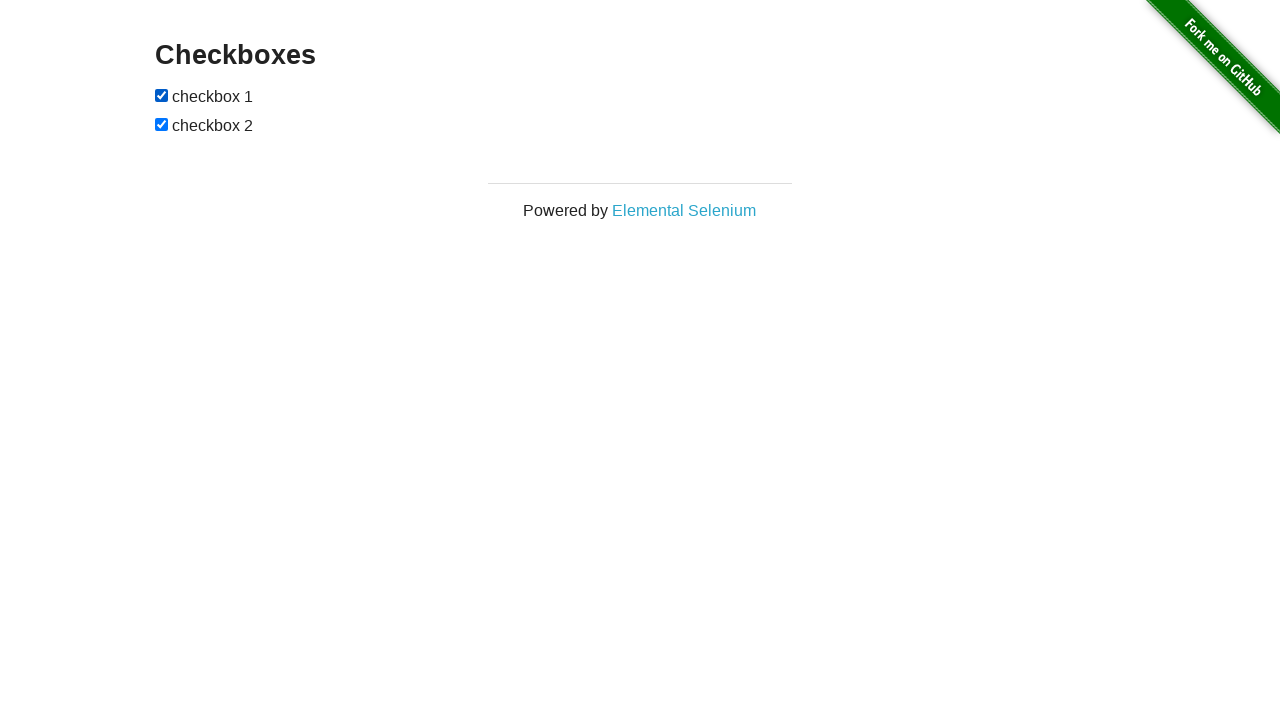

Clicked on second checkbox to toggle its state at (162, 124) on #checkboxes > input[type=checkbox]:nth-child(3)
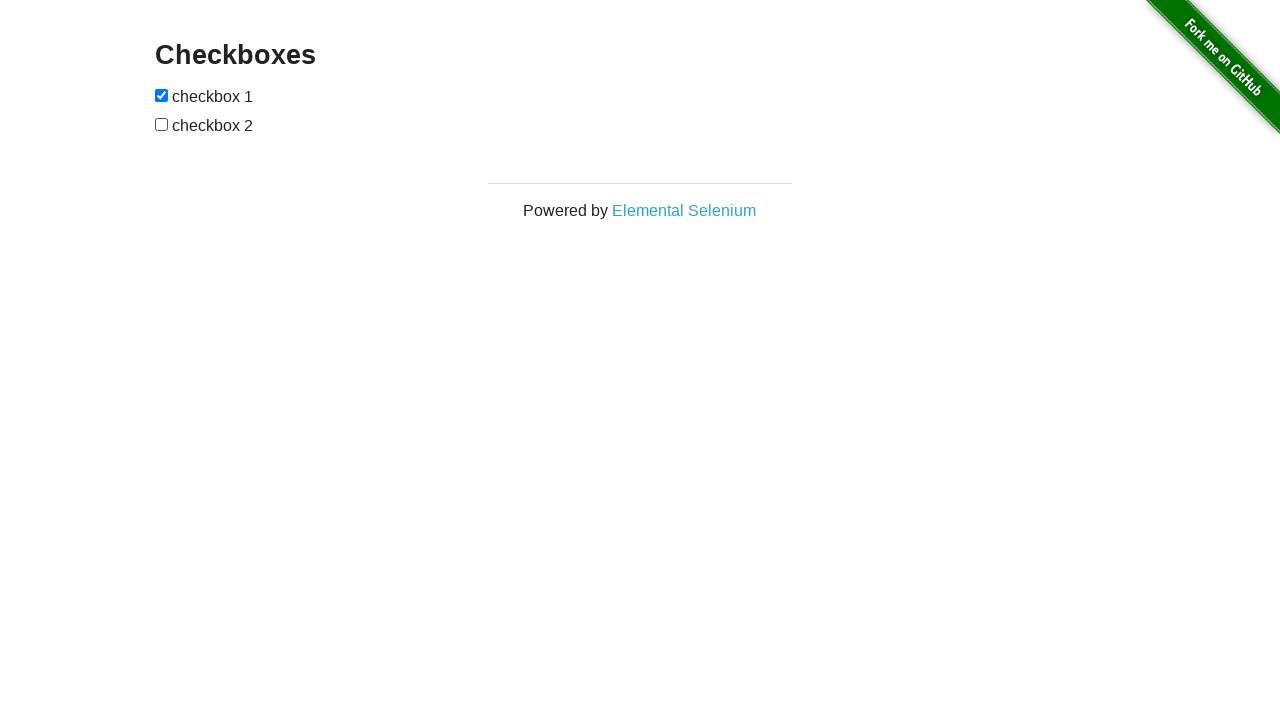

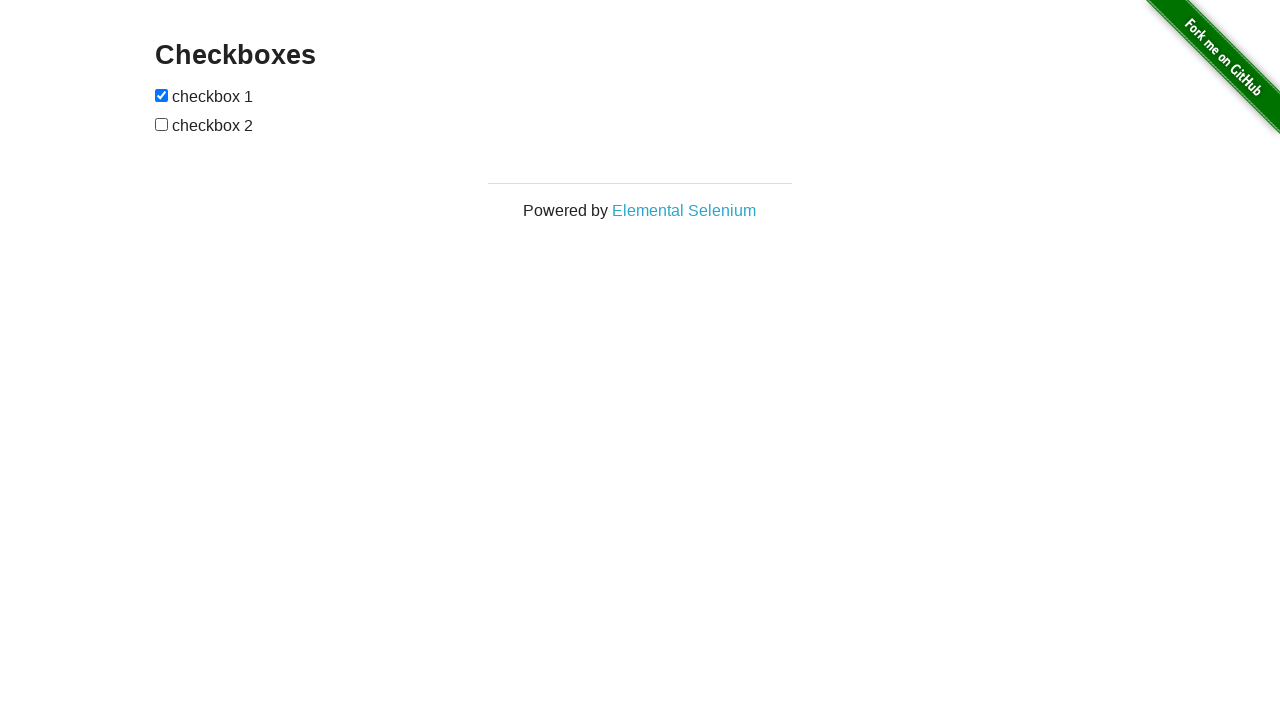